Tests jQuery UI dropdown selection by selecting multiple options from different dropdowns and verifying the selections

Starting URL: http://jqueryui.com/resources/demos/selectmenu/default.html

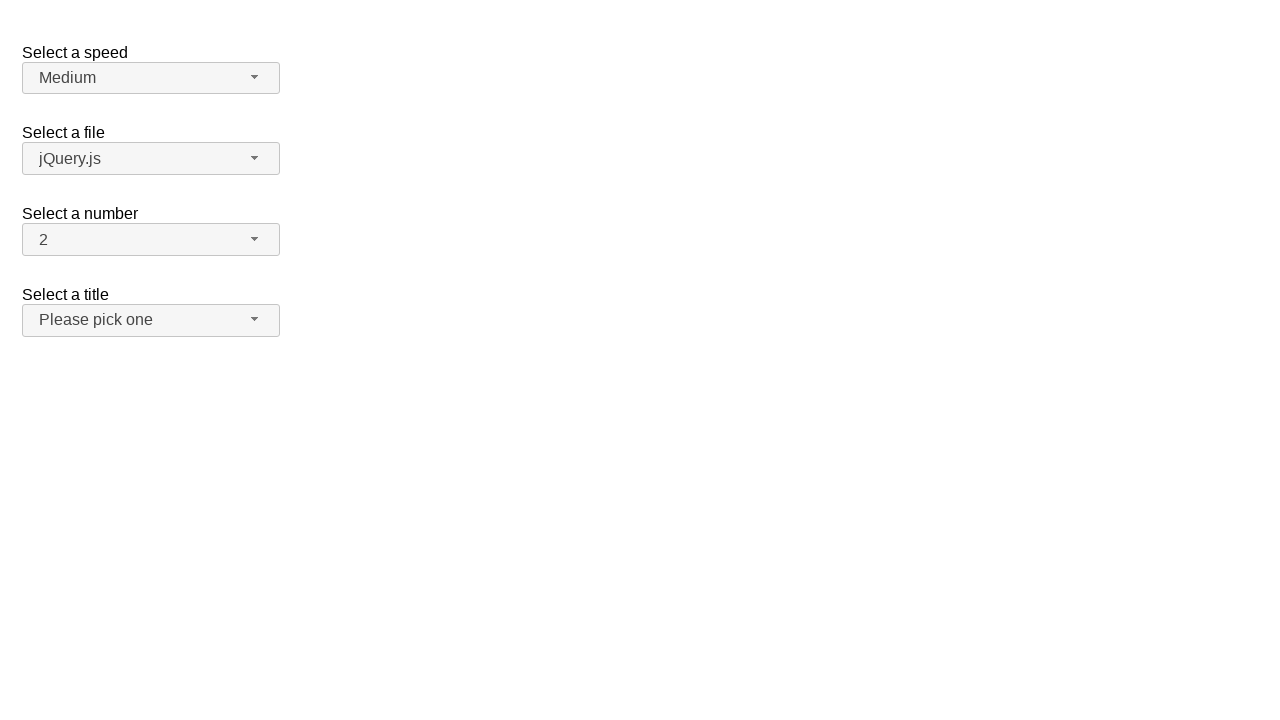

Clicked speed dropdown button to open menu at (151, 78) on span#speed-button
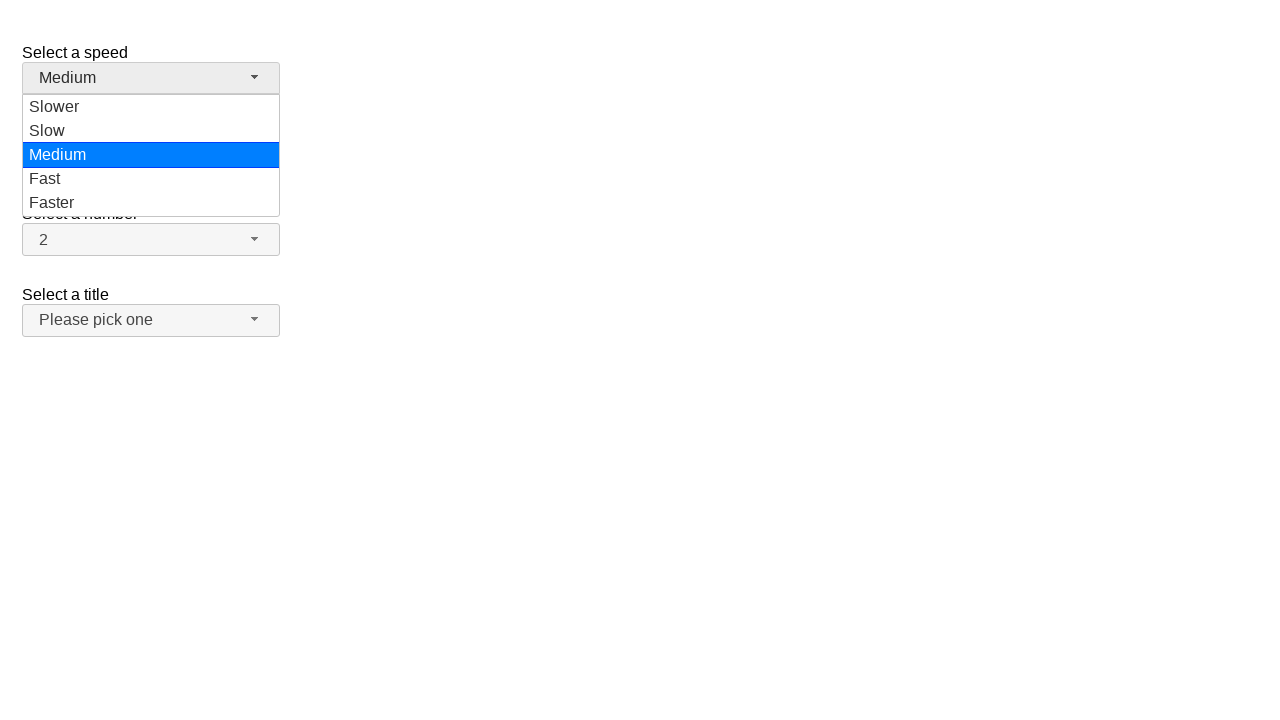

Selected 'Fast' option from speed dropdown at (151, 179) on ul#speed-menu div:has-text('Fast')
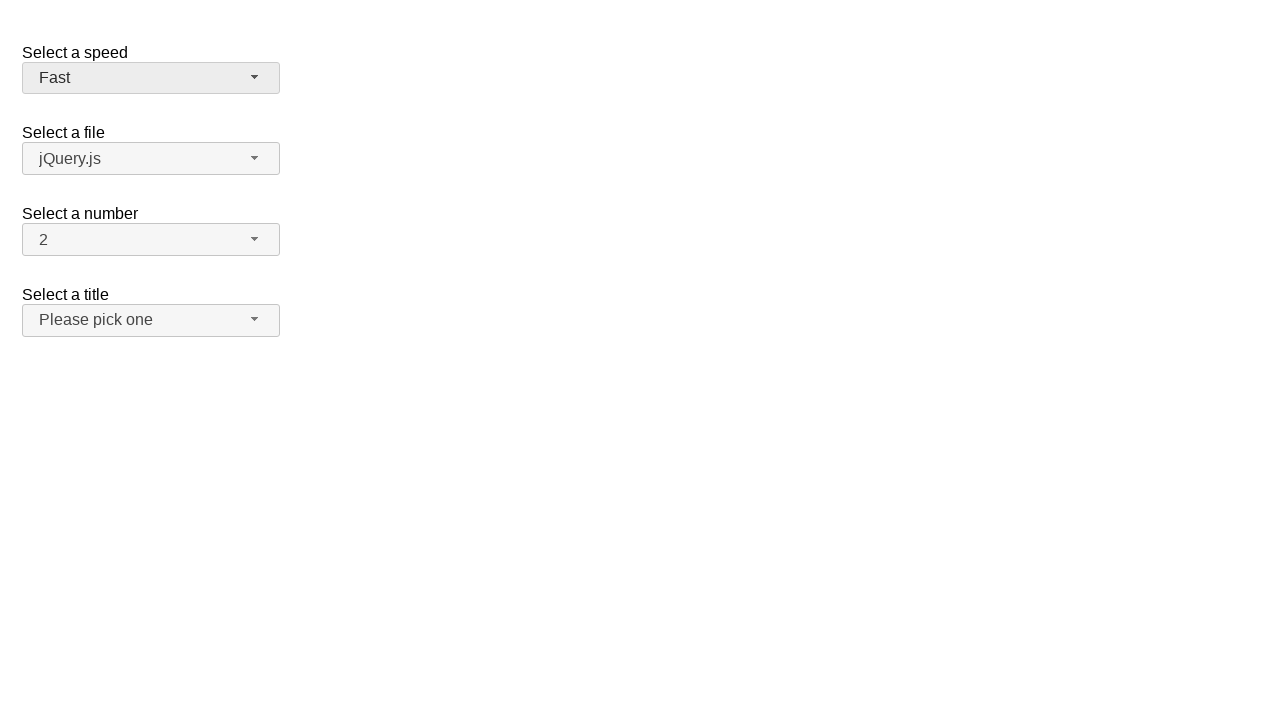

Clicked files dropdown button to open menu at (151, 159) on span#files-button
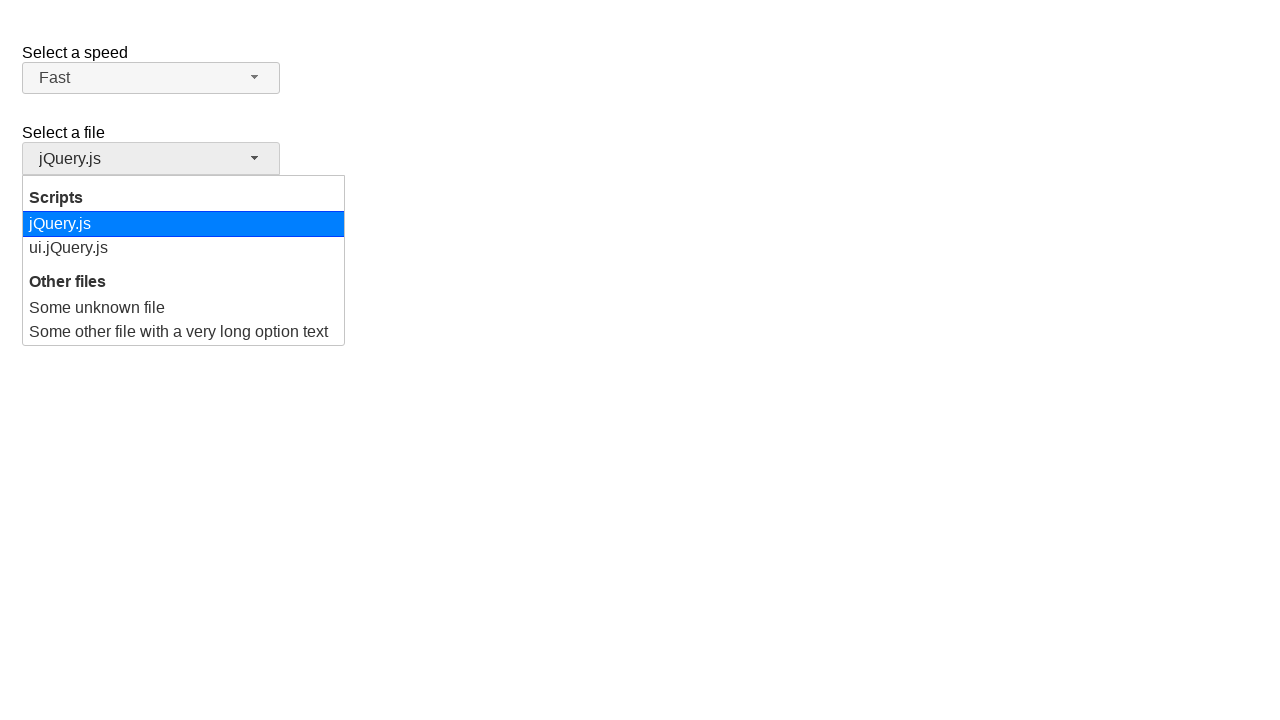

Selected 'jQuery.js' option from files dropdown at (184, 224) on ul#files-menu div:has-text('jQuery.js')
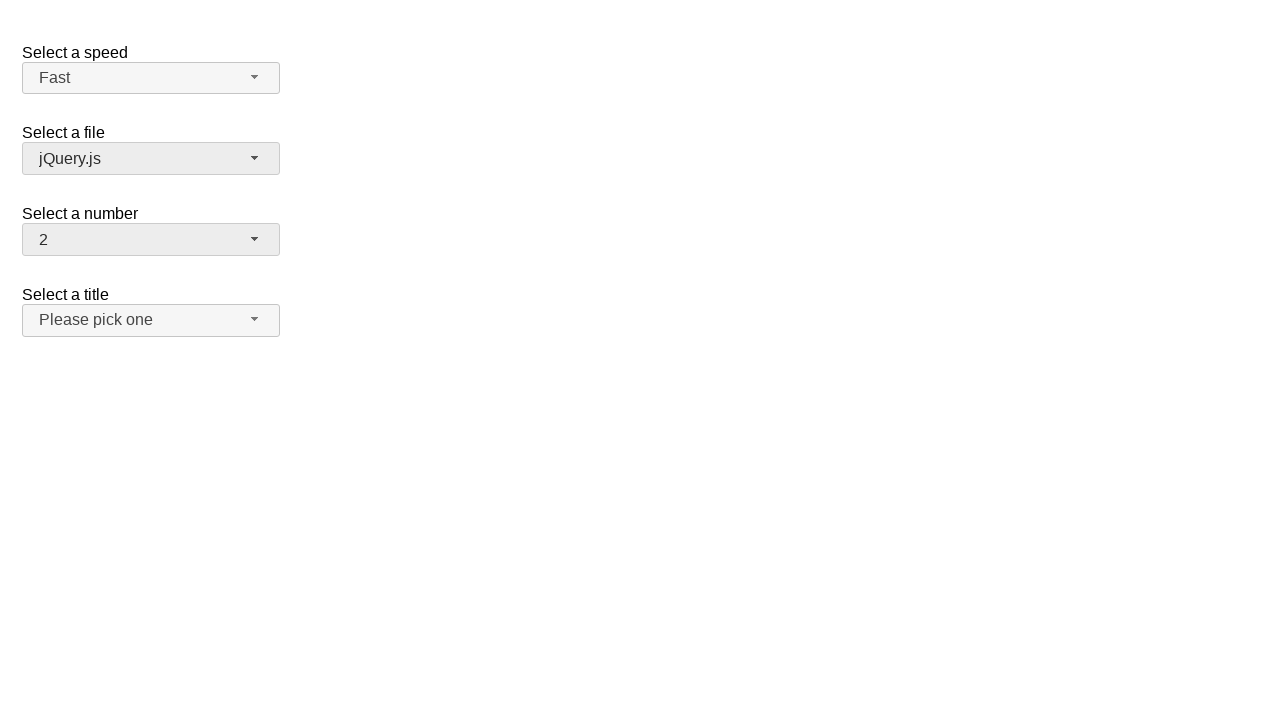

Clicked number dropdown button to open menu at (151, 240) on span#number-button
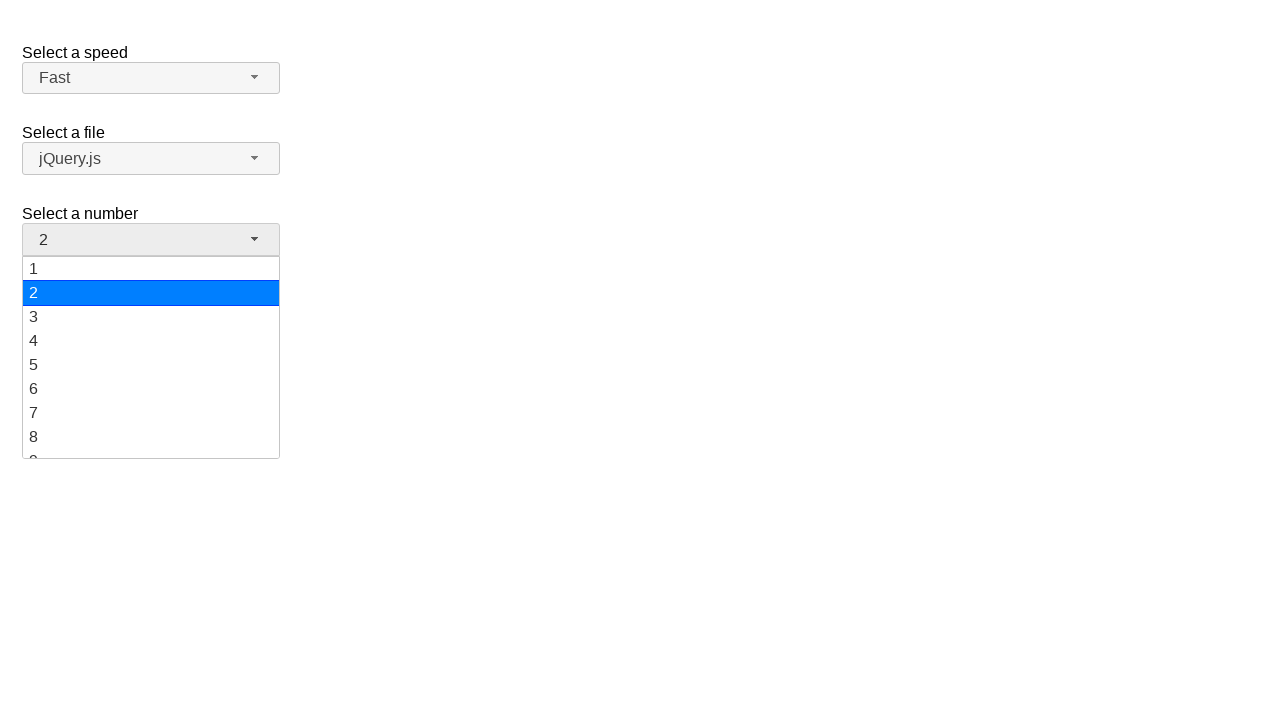

Selected '15' option from number dropdown at (151, 357) on ul#number-menu div:has-text('15')
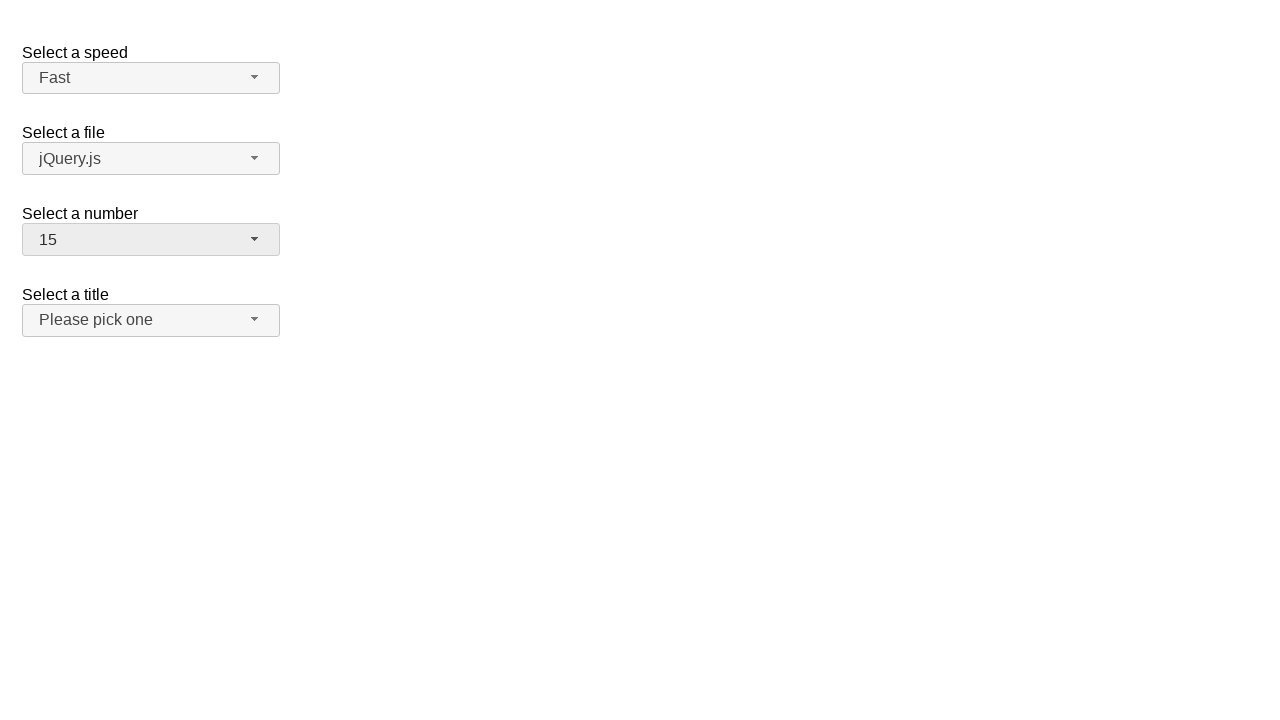

Clicked salutation dropdown button to open menu at (151, 320) on span#salutation-button
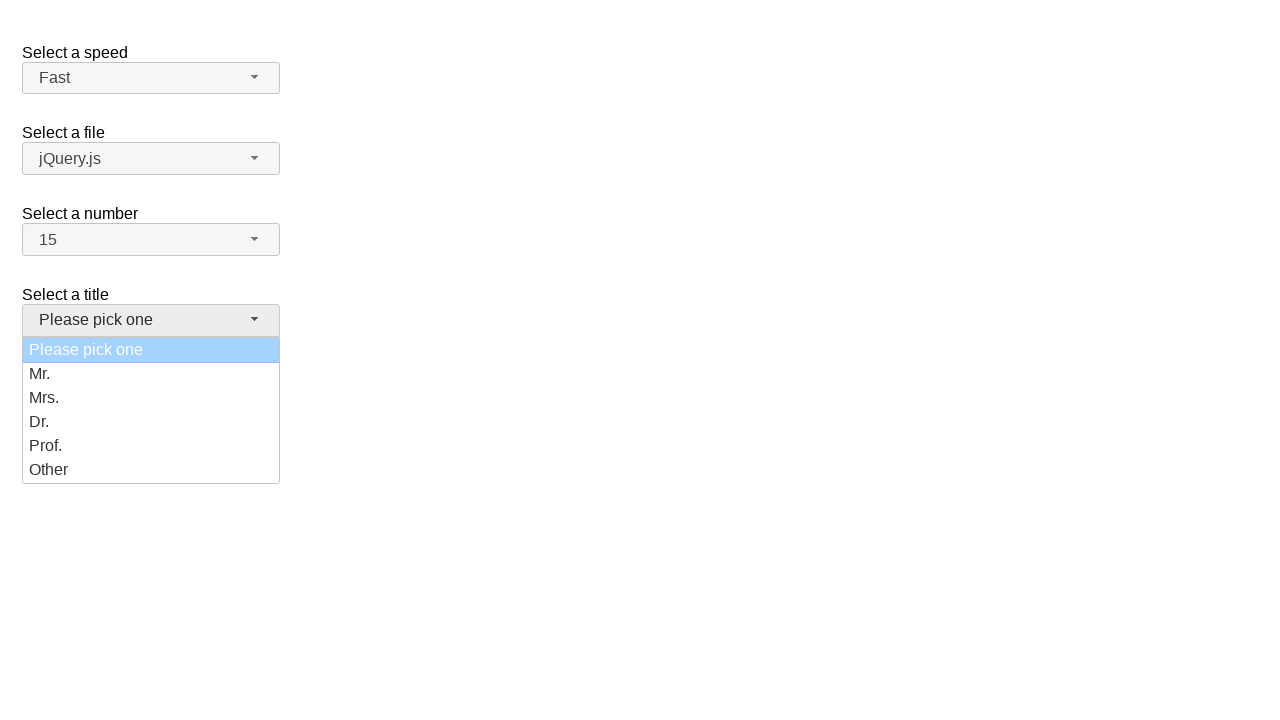

Selected 'Mrs.' option from salutation dropdown at (151, 398) on ul#salutation-menu div:has-text('Mrs.')
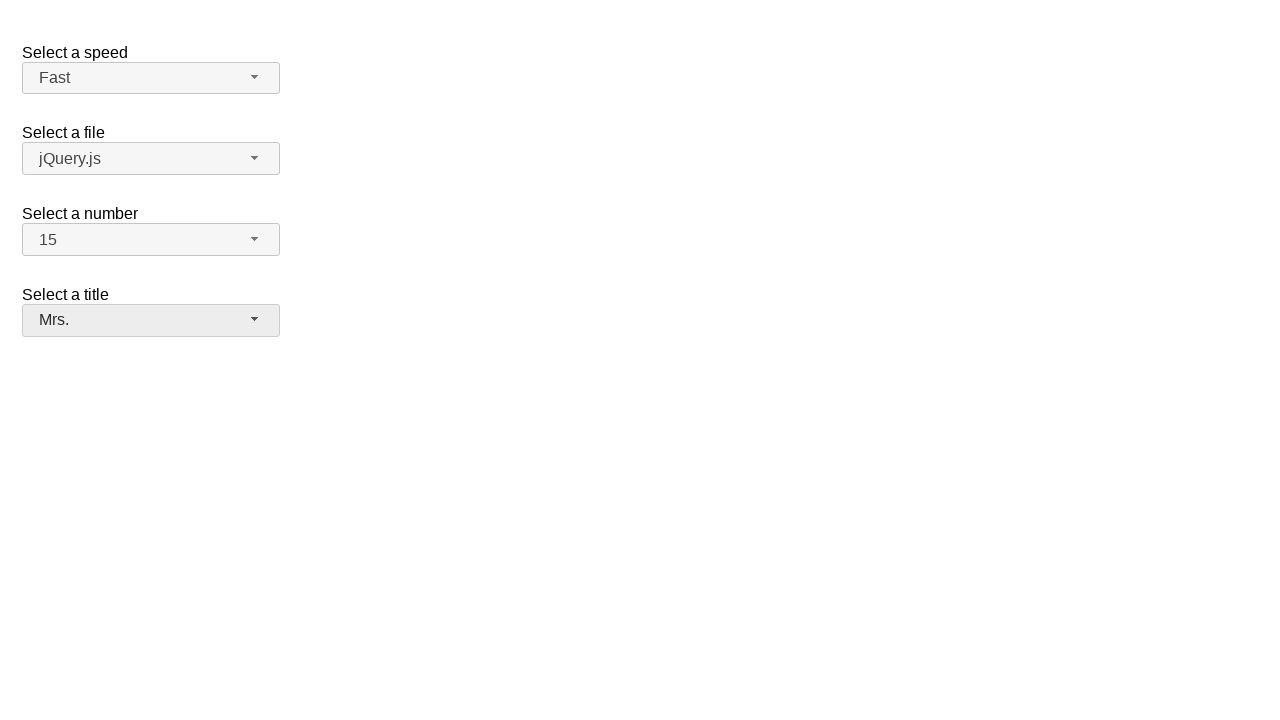

Verified speed dropdown displays 'Fast'
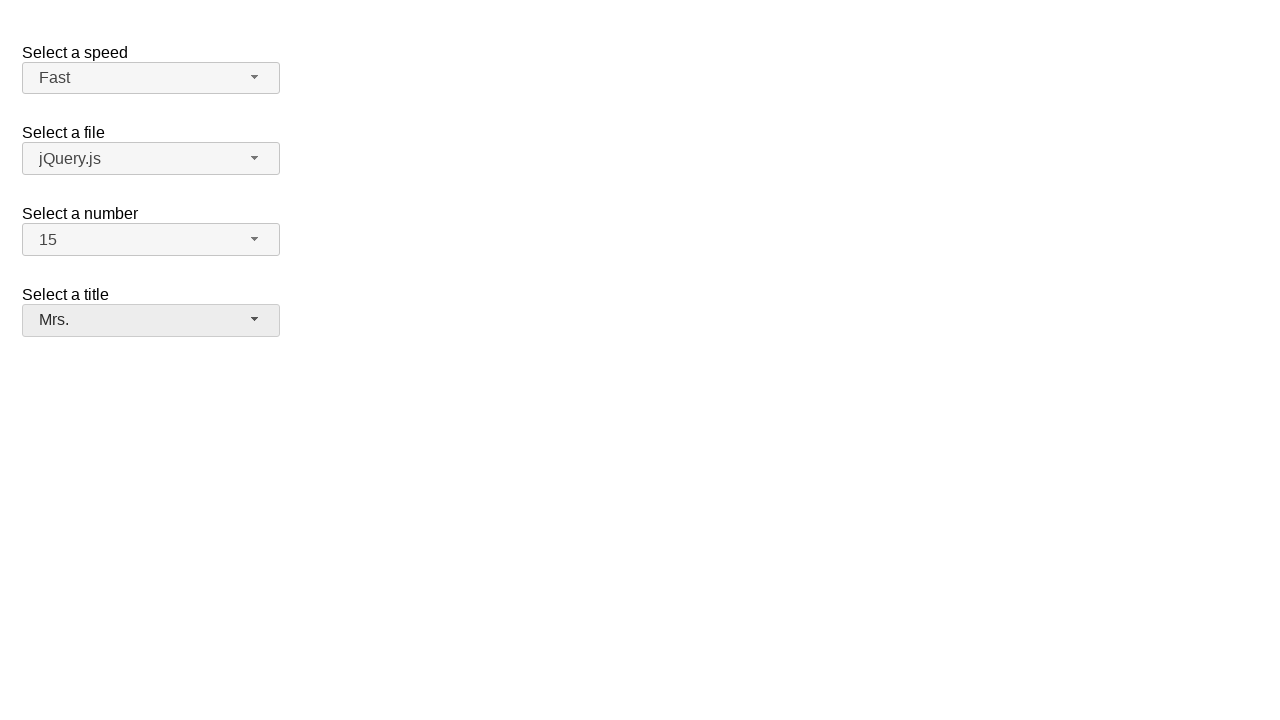

Verified files dropdown displays 'jQuery.js'
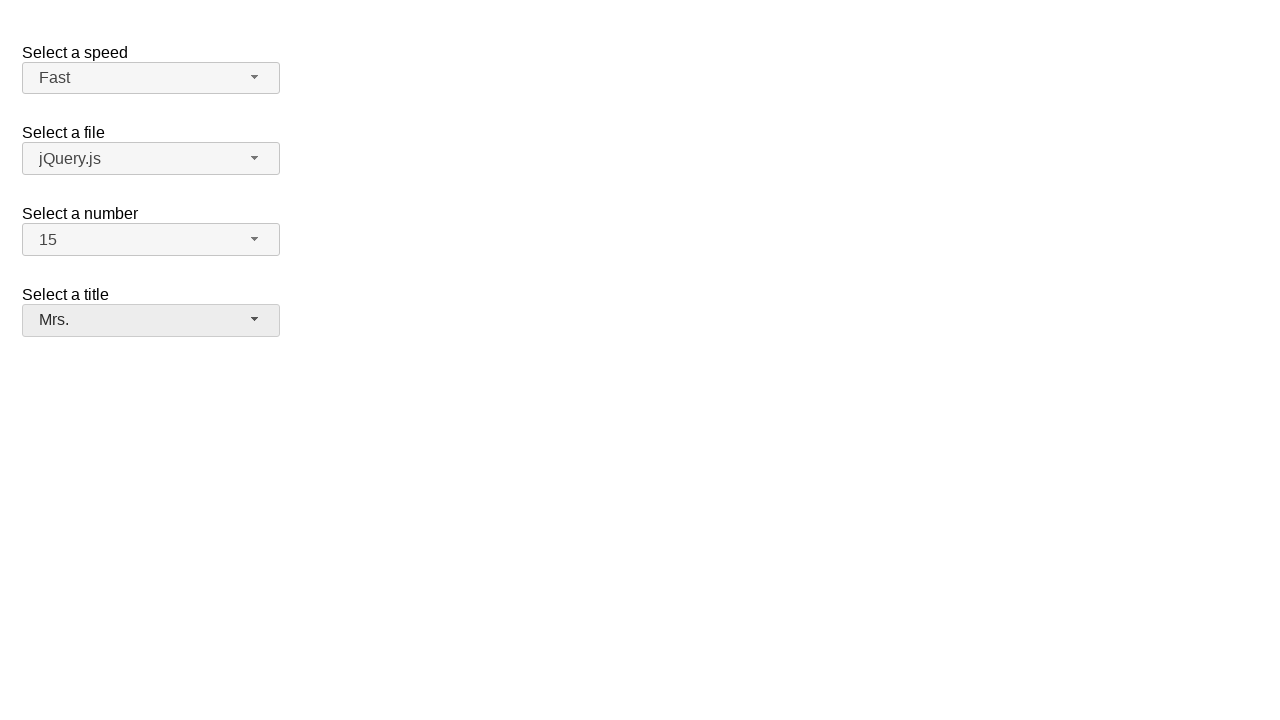

Verified number dropdown displays '15'
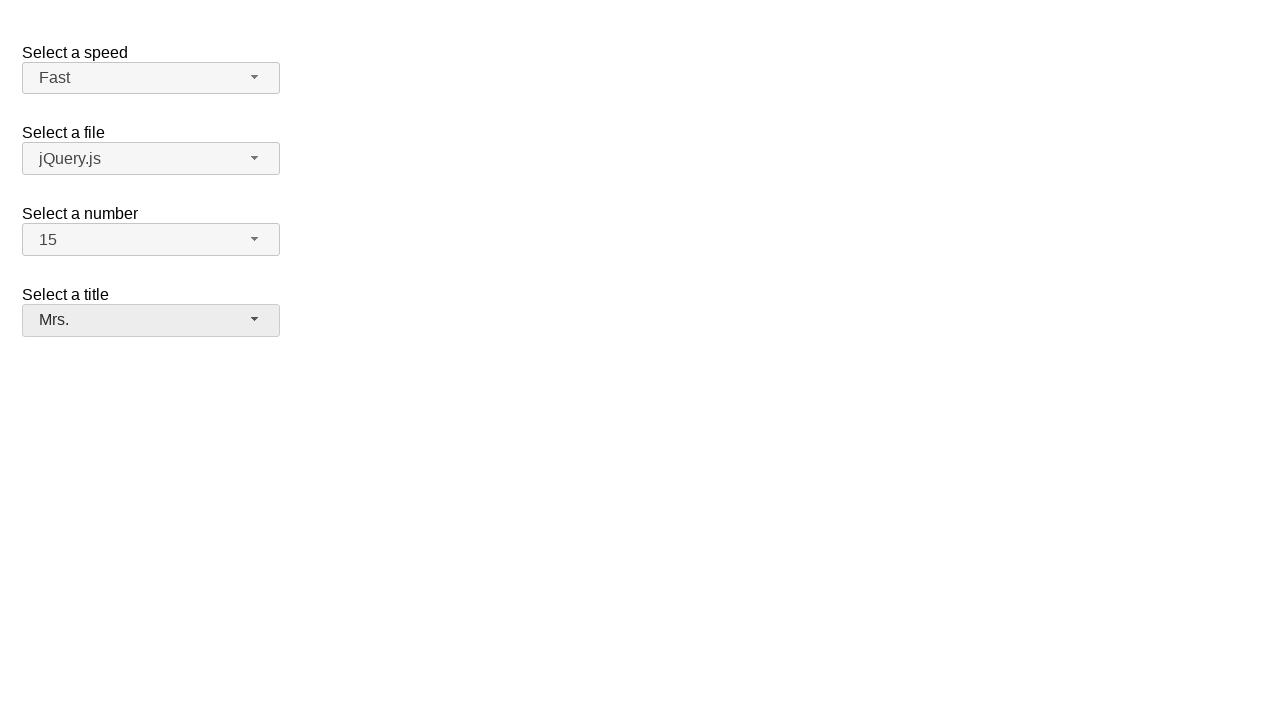

Verified salutation dropdown displays 'Mrs.'
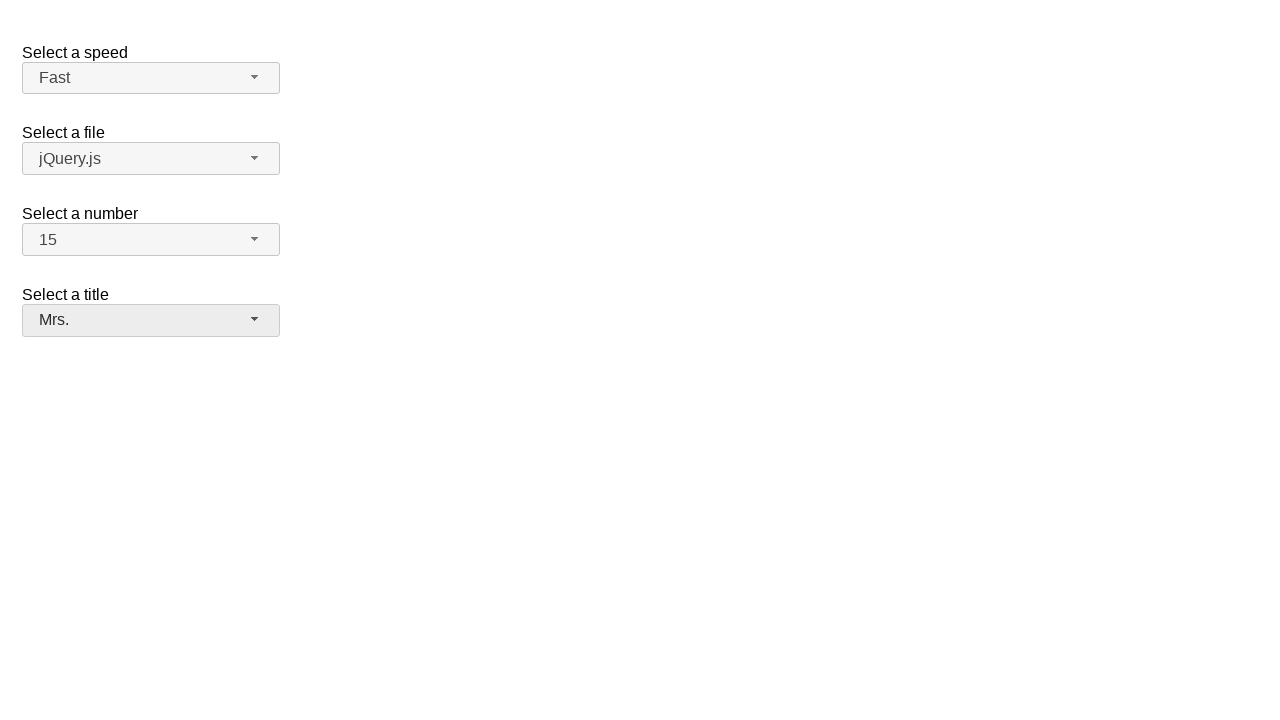

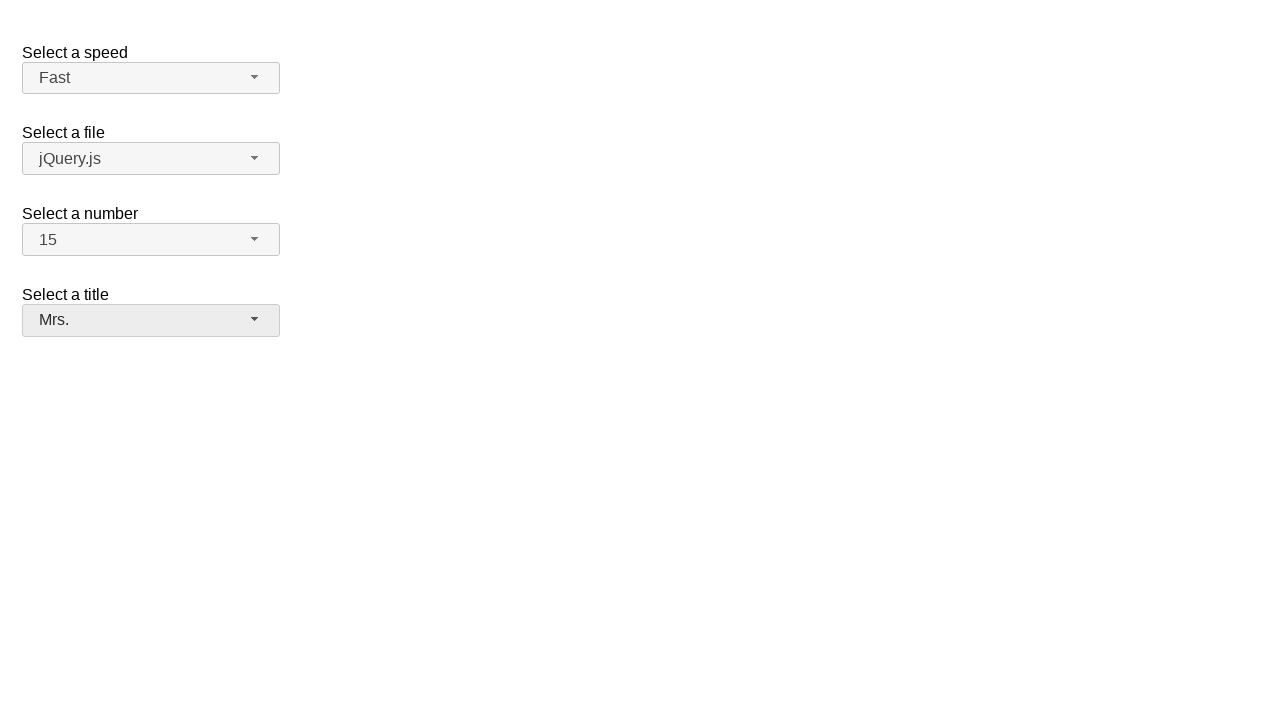